Tests cart functionality including adding multiple books, removing items, undoing removal, updating quantities, and applying coupons

Starting URL: http://practice.automationtesting.in/

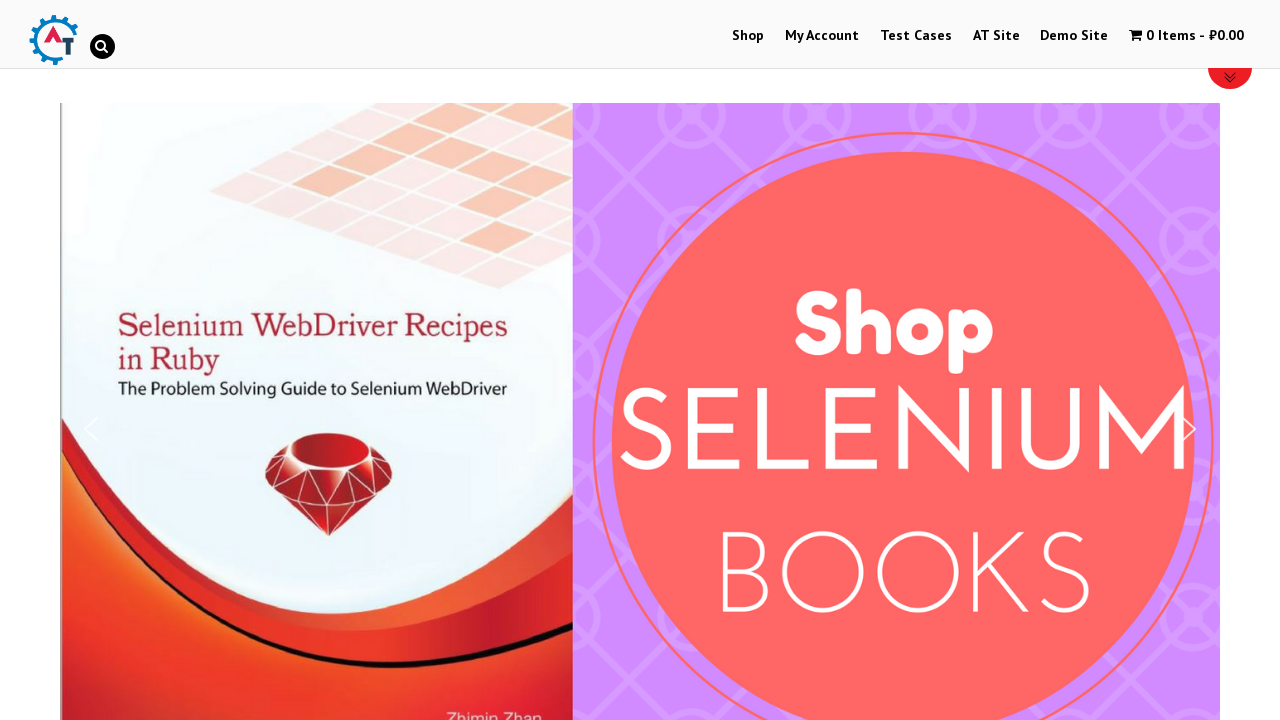

Clicked on Shop menu item to navigate to shop page at (748, 36) on #menu-item-40>a
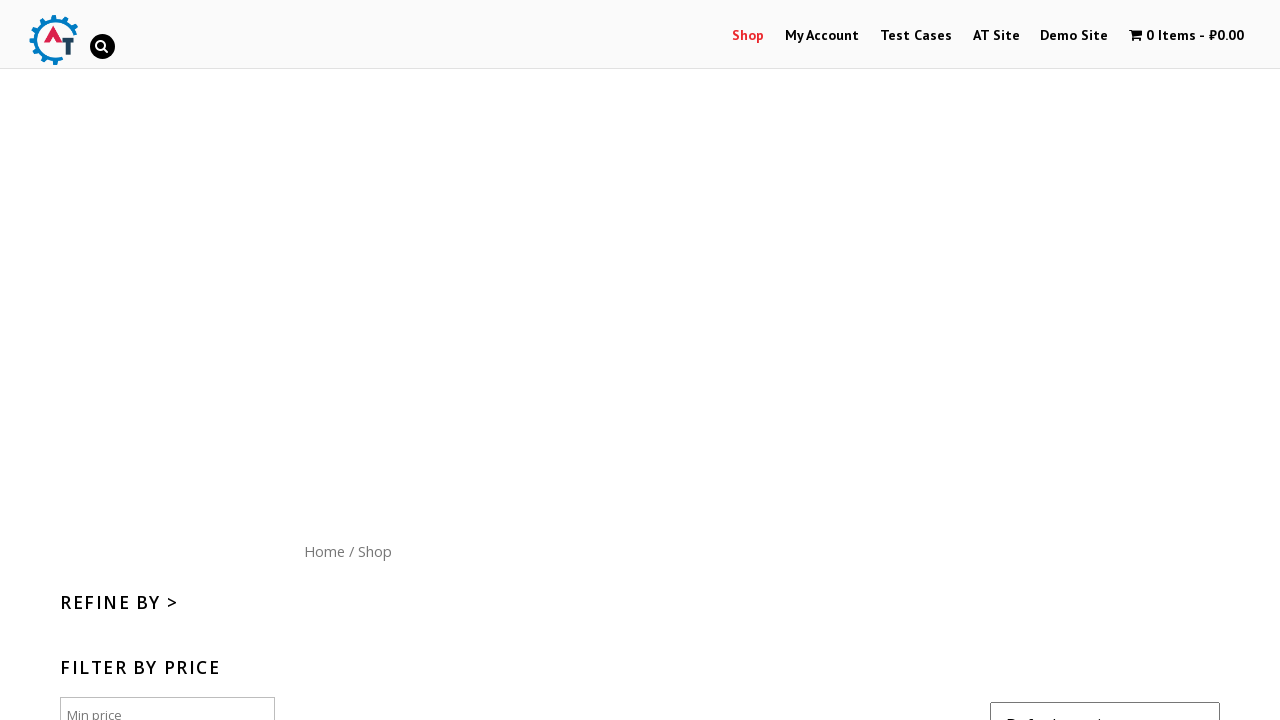

Added HTML5 WebApp Development book to cart at (1115, 361) on [data-product_id='182']
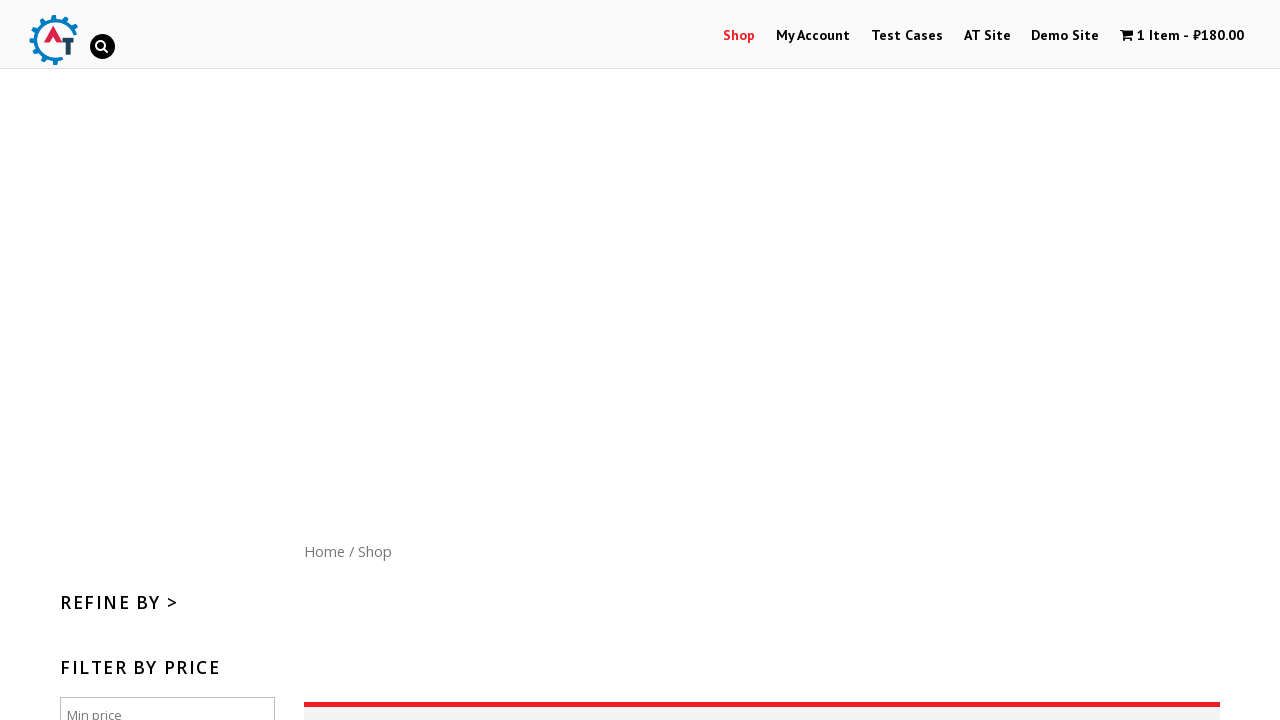

Added JS Data Structures and Algorithm book to cart at (405, 361) on [data-product_id='180']
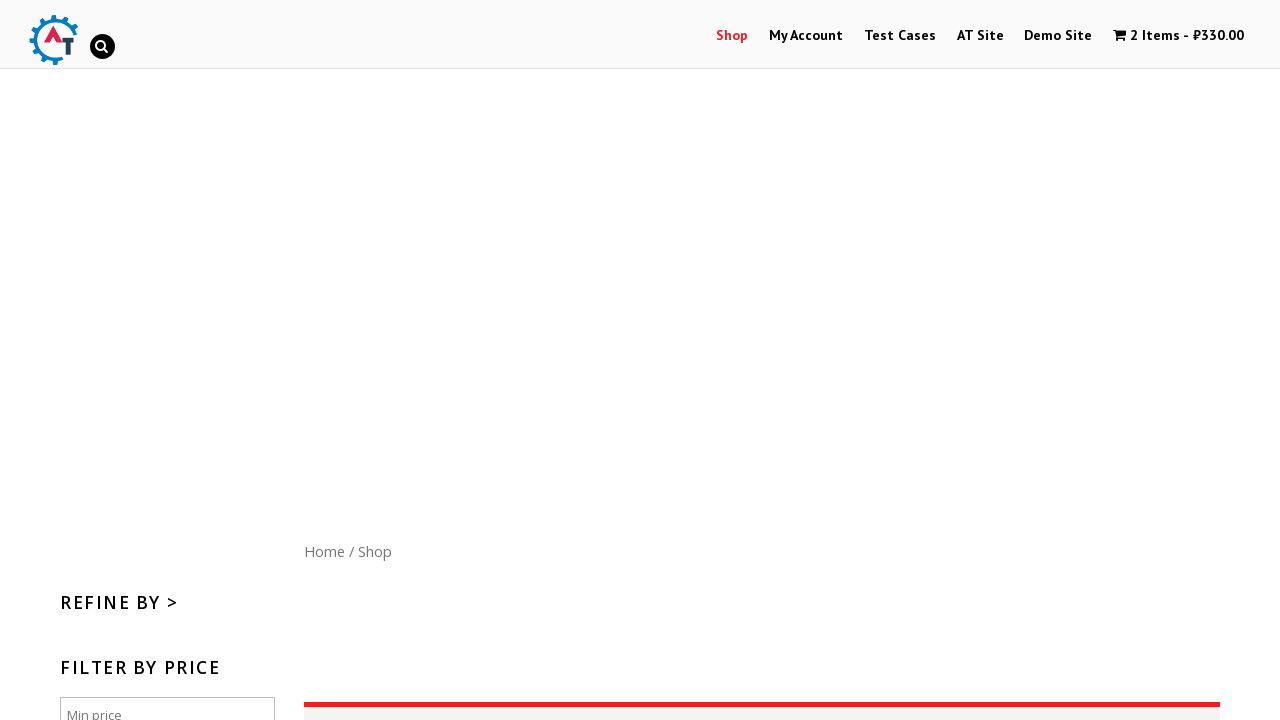

Clicked on shopping cart icon to navigate to cart at (1120, 35) on .wpmenucart-icon-shopping-cart-0
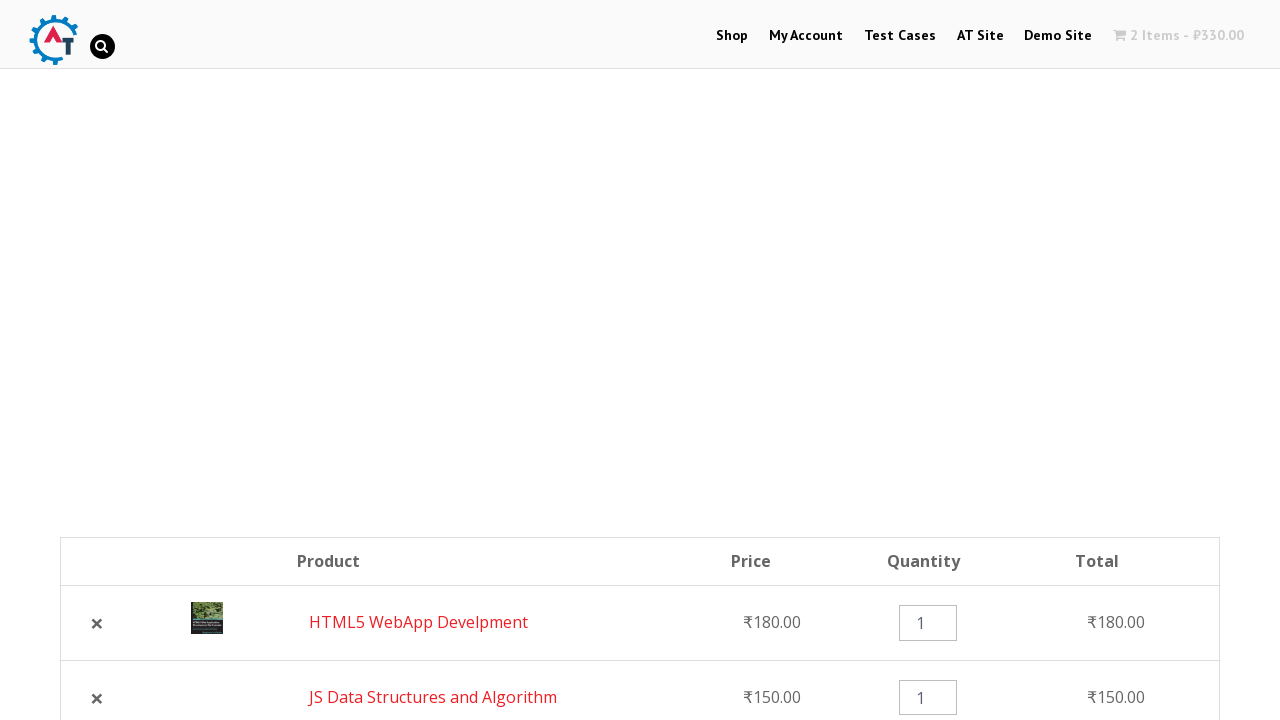

Removed HTML5 WebApp Development book from cart at (97, 623) on .remove[data-product_id='182']
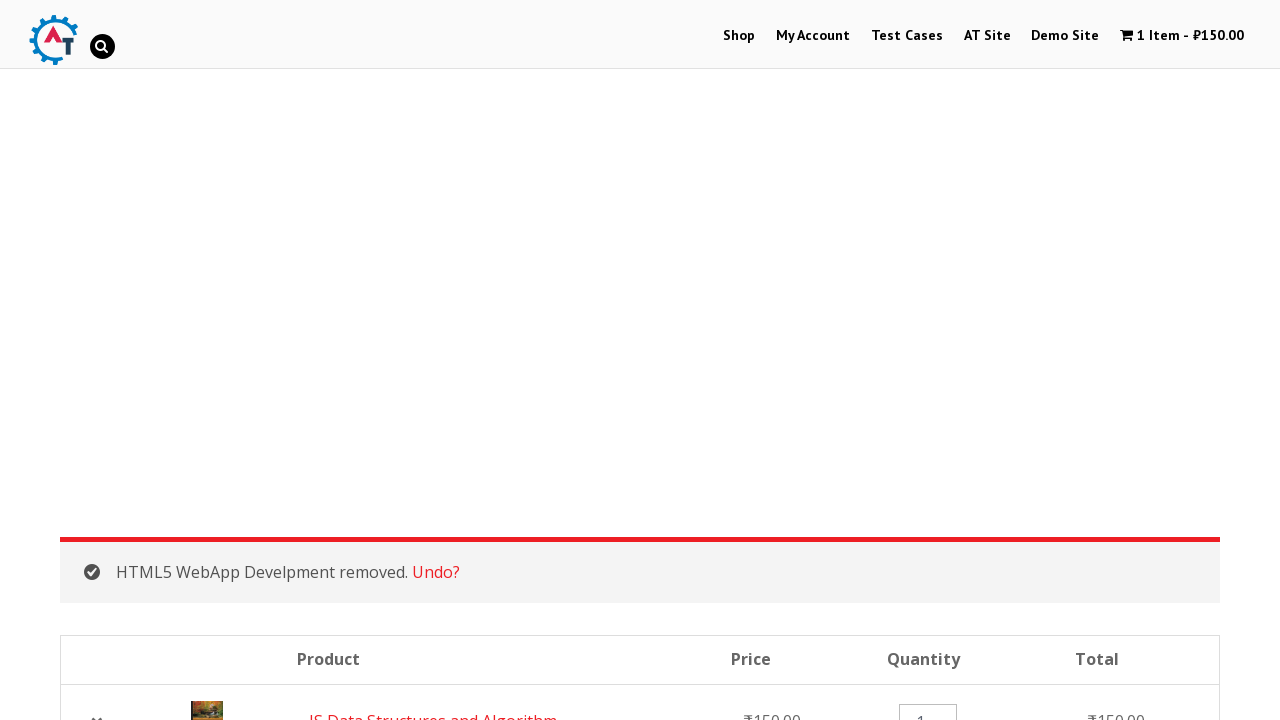

Clicked undo link to restore removed item to cart at (436, 572) on .woocommerce-message>a
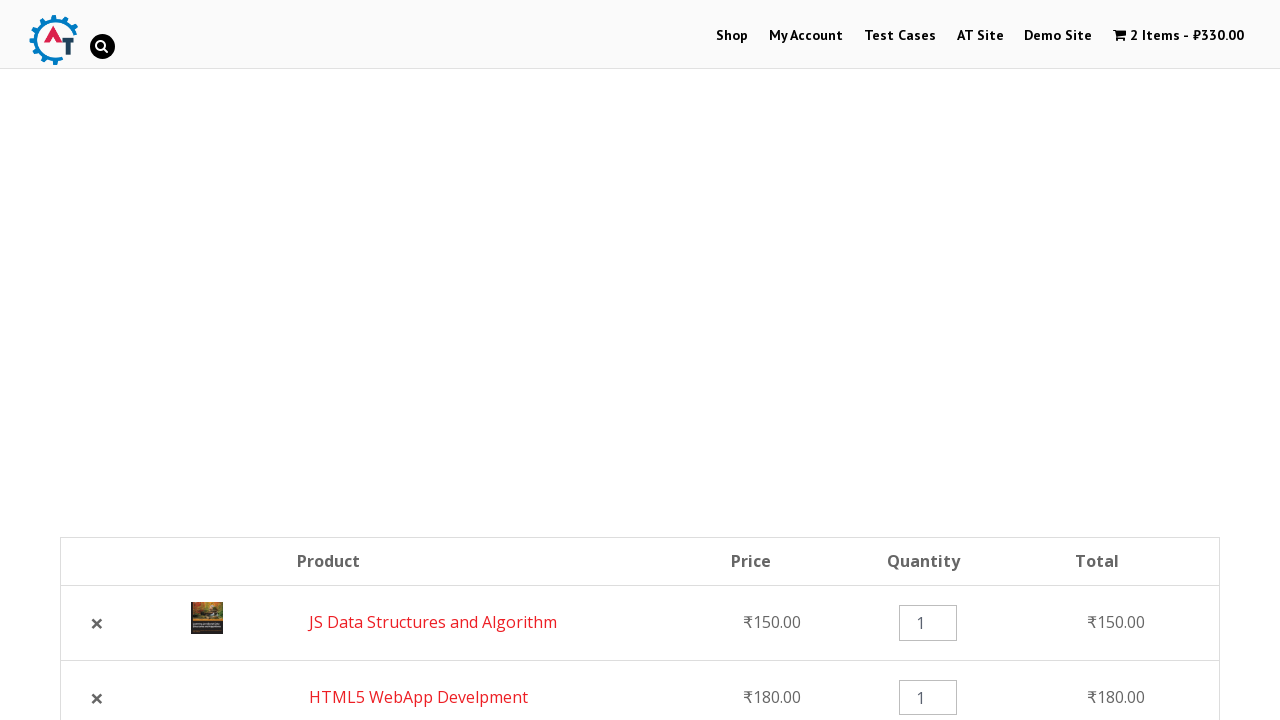

Cleared quantity field on .input-text.qty.text
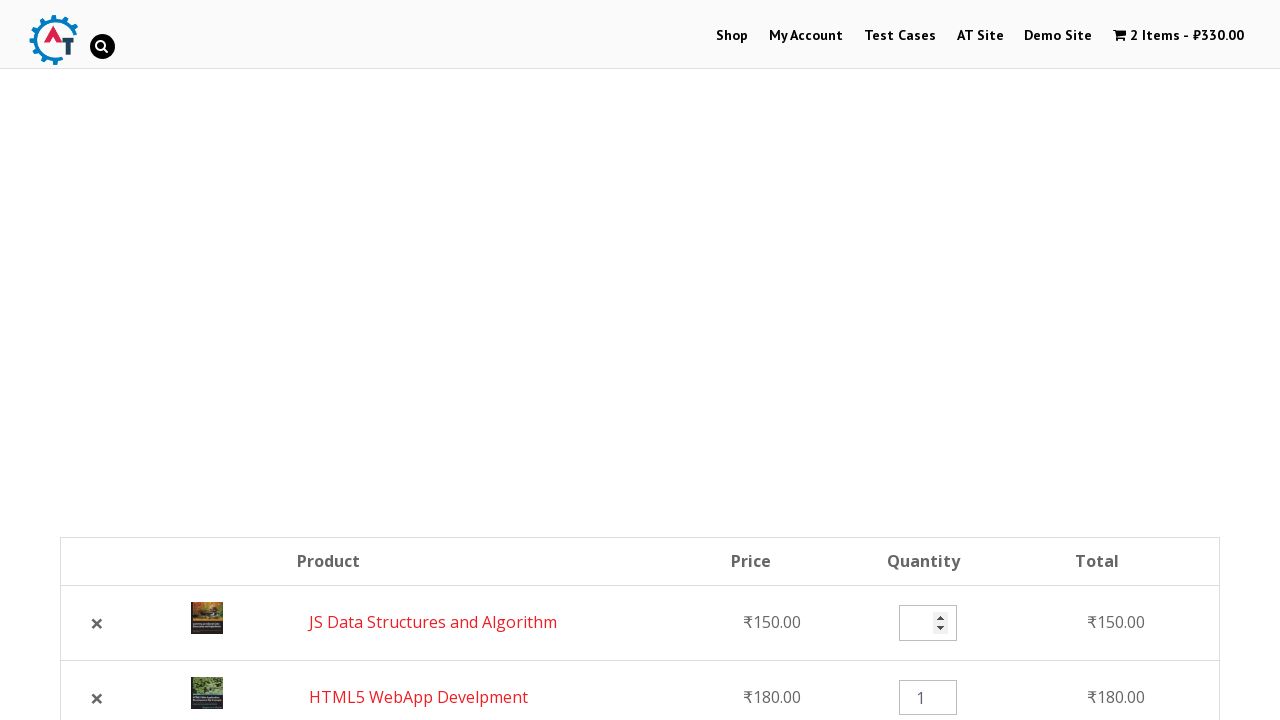

Updated quantity field to 3 on .input-text.qty.text
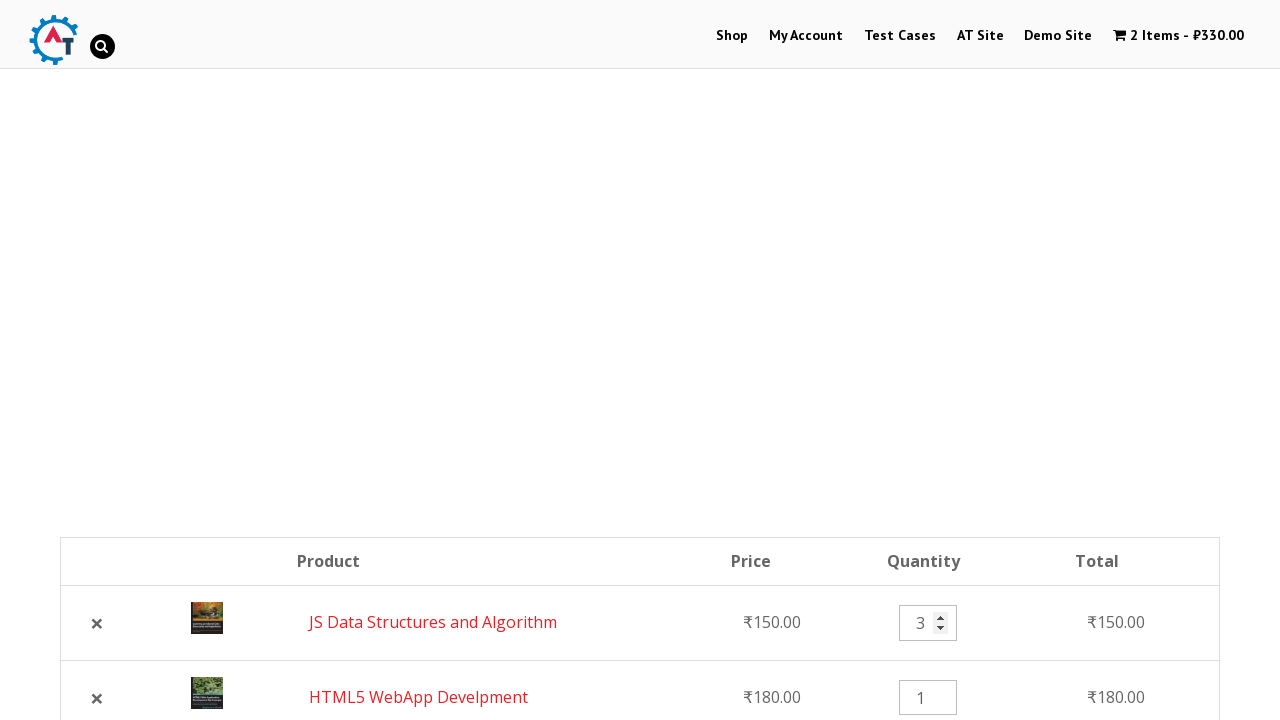

Clicked update cart button to apply quantity change at (1107, 360) on input[name='update_cart']
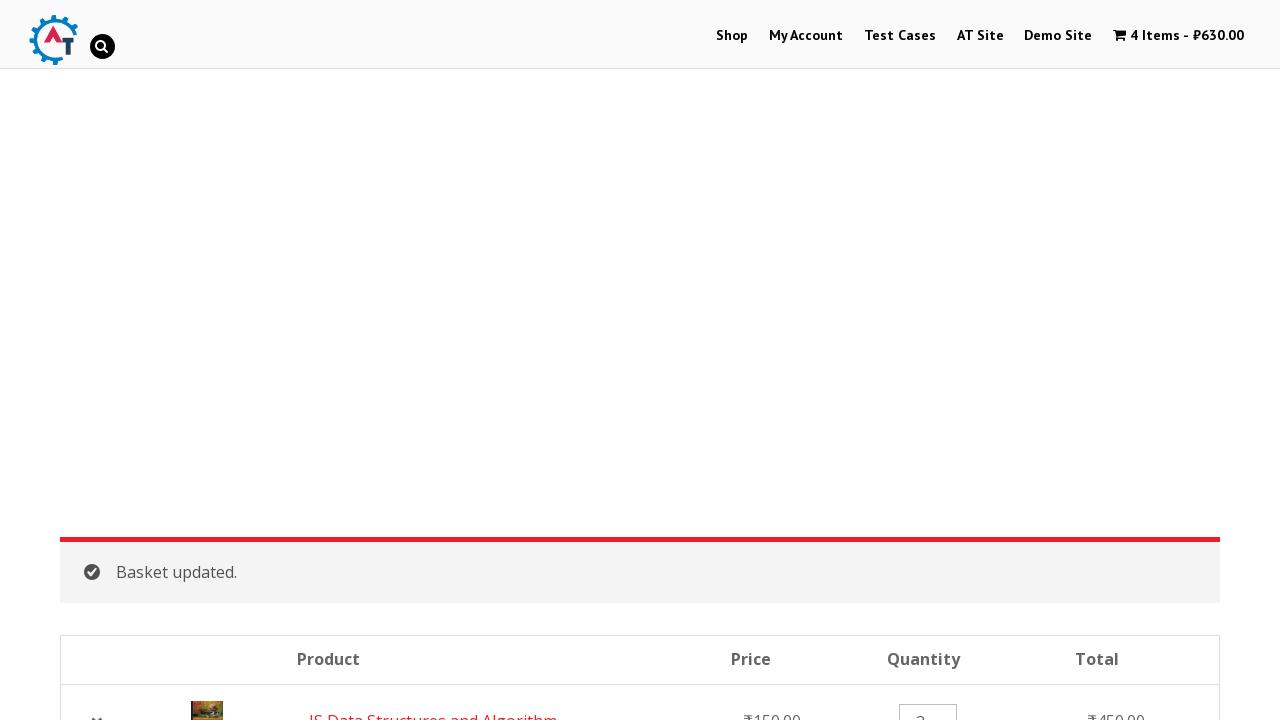

Waited 2 seconds for page to settle
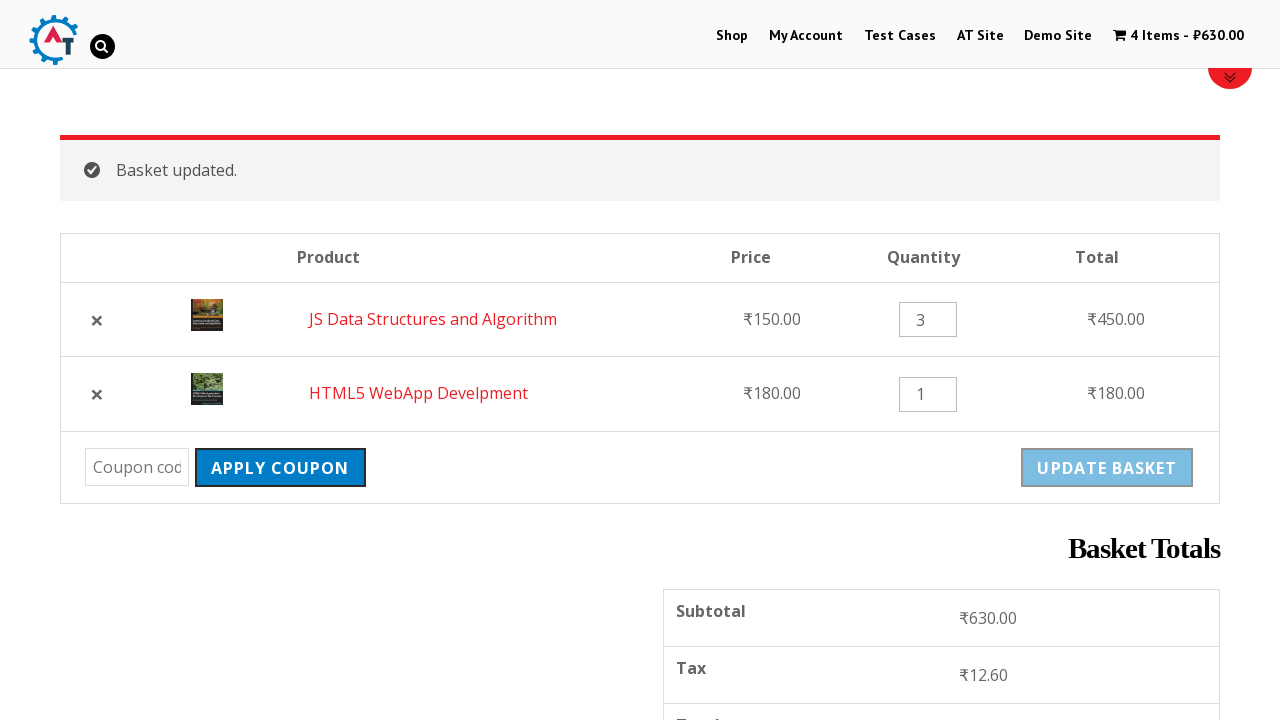

Clicked apply coupon button without entering a coupon code at (280, 468) on input[name='apply_coupon']
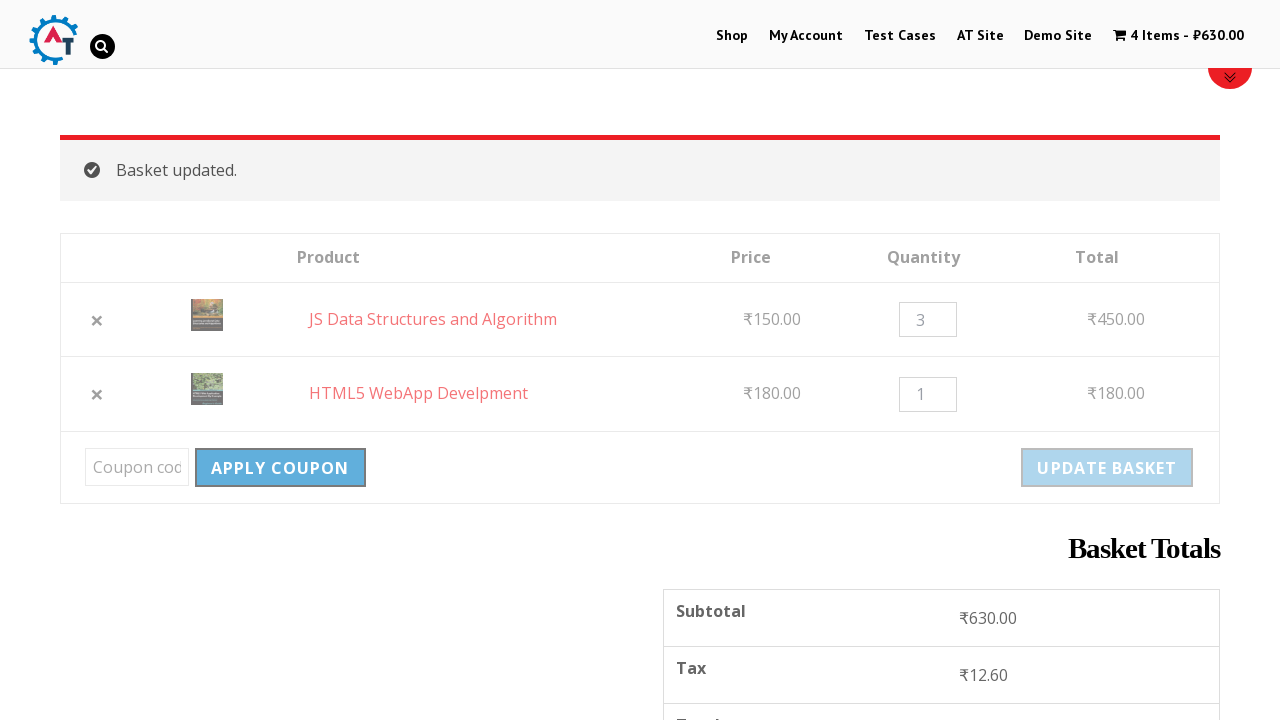

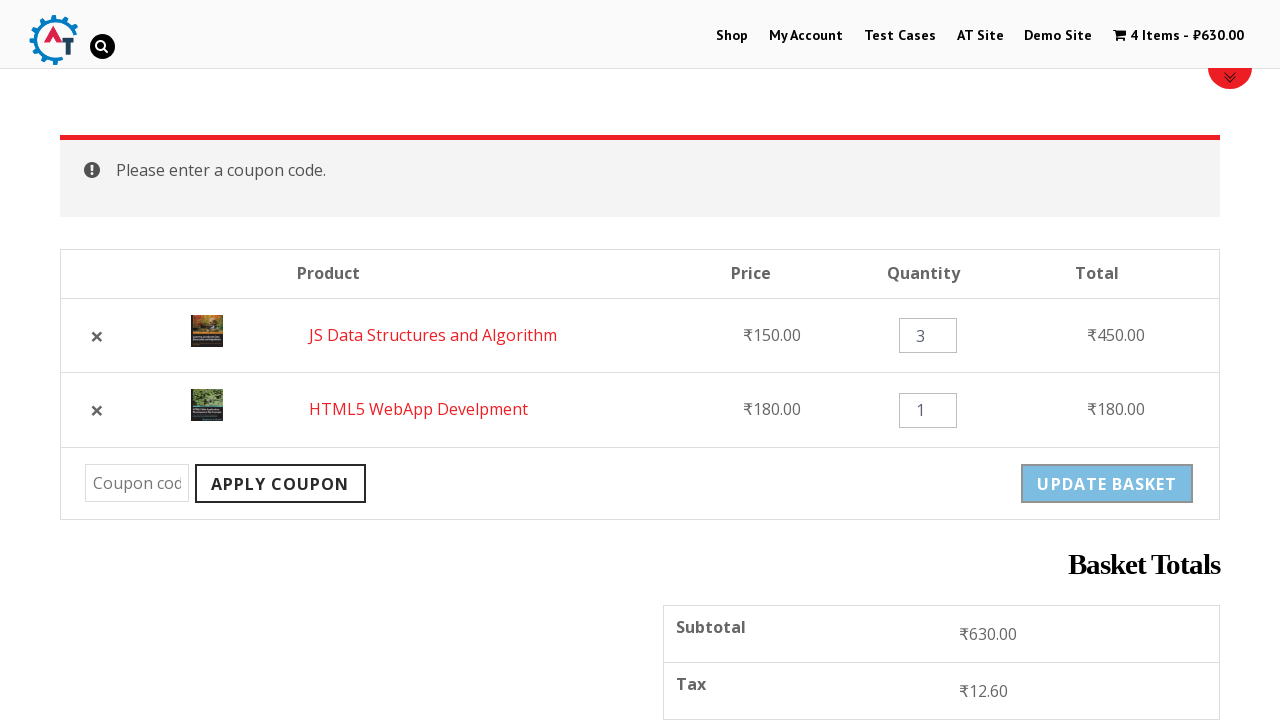